Tests an AJAX form submission by filling in name and comment fields and clicking the submit button. The test runs with two data sets from the DataProvider.

Starting URL: https://www.lambdatest.com/selenium-playground/ajax-form-submit-demo

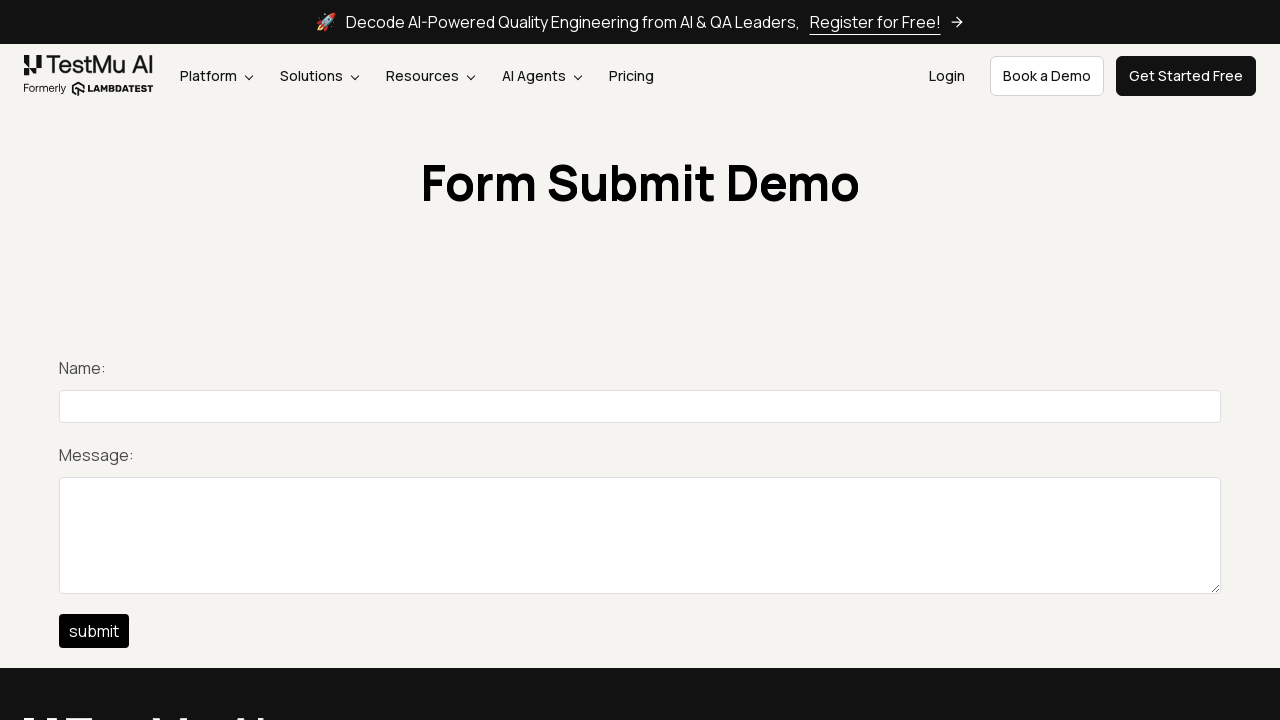

Navigated to AJAX form submit demo page
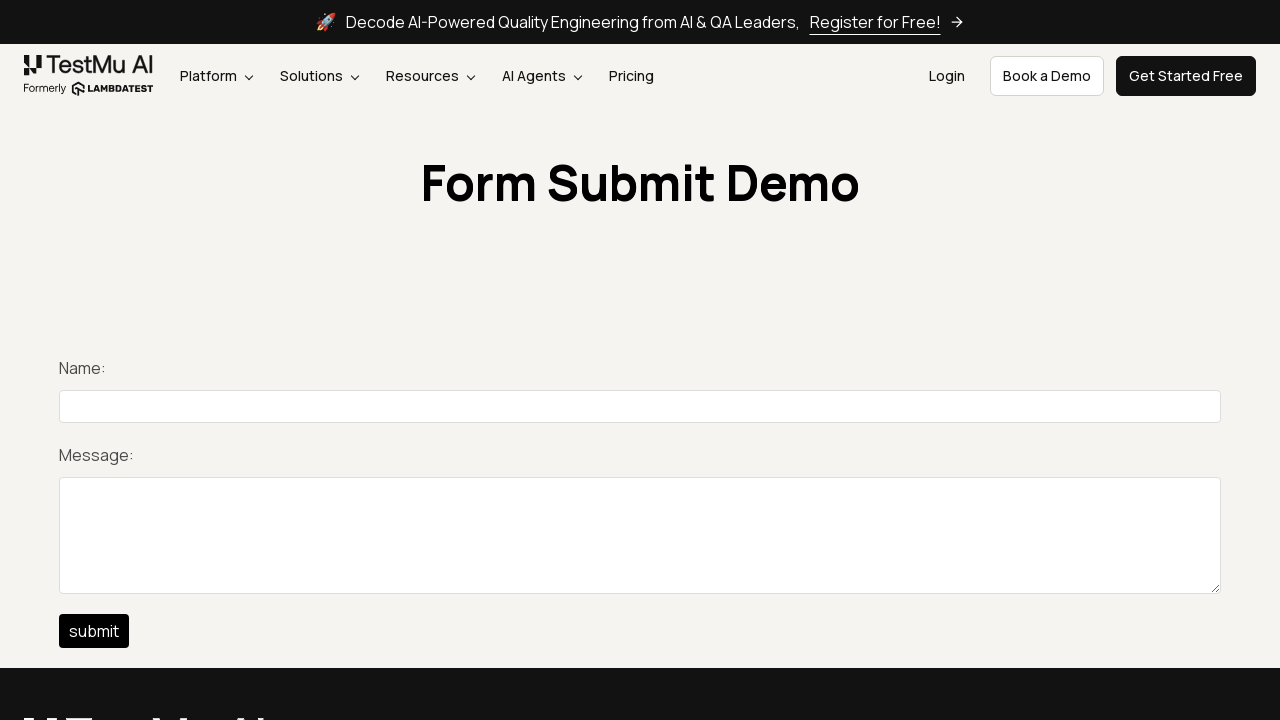

Filled name field with 'Joe Doe' on #title
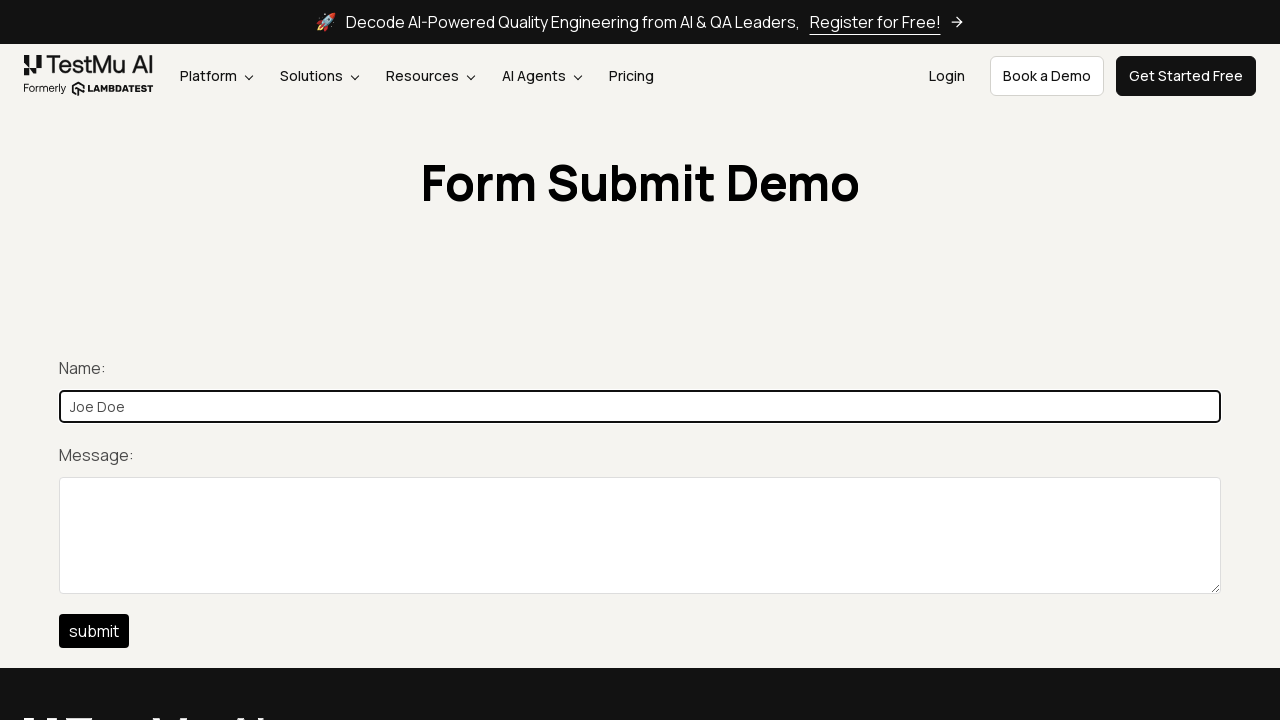

Filled comment field with 'Tester Joe Doe' on #description
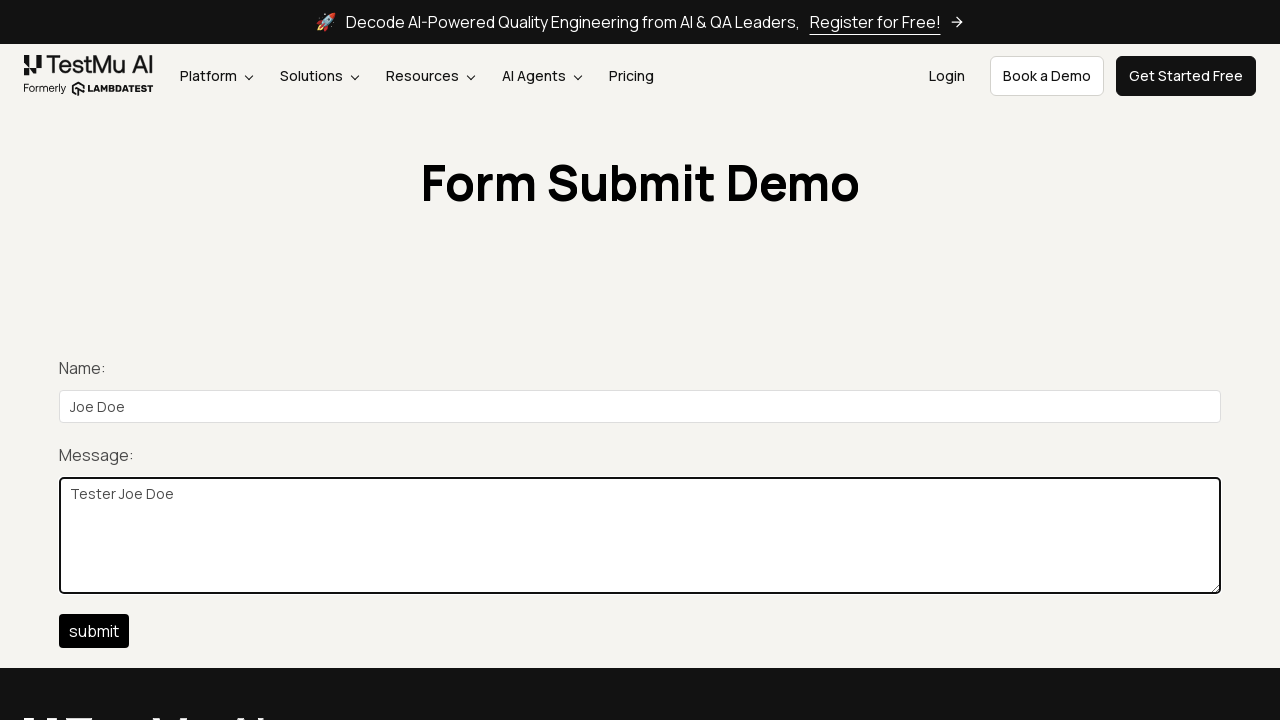

Clicked submit button to submit AJAX form at (94, 631) on #btn-submit
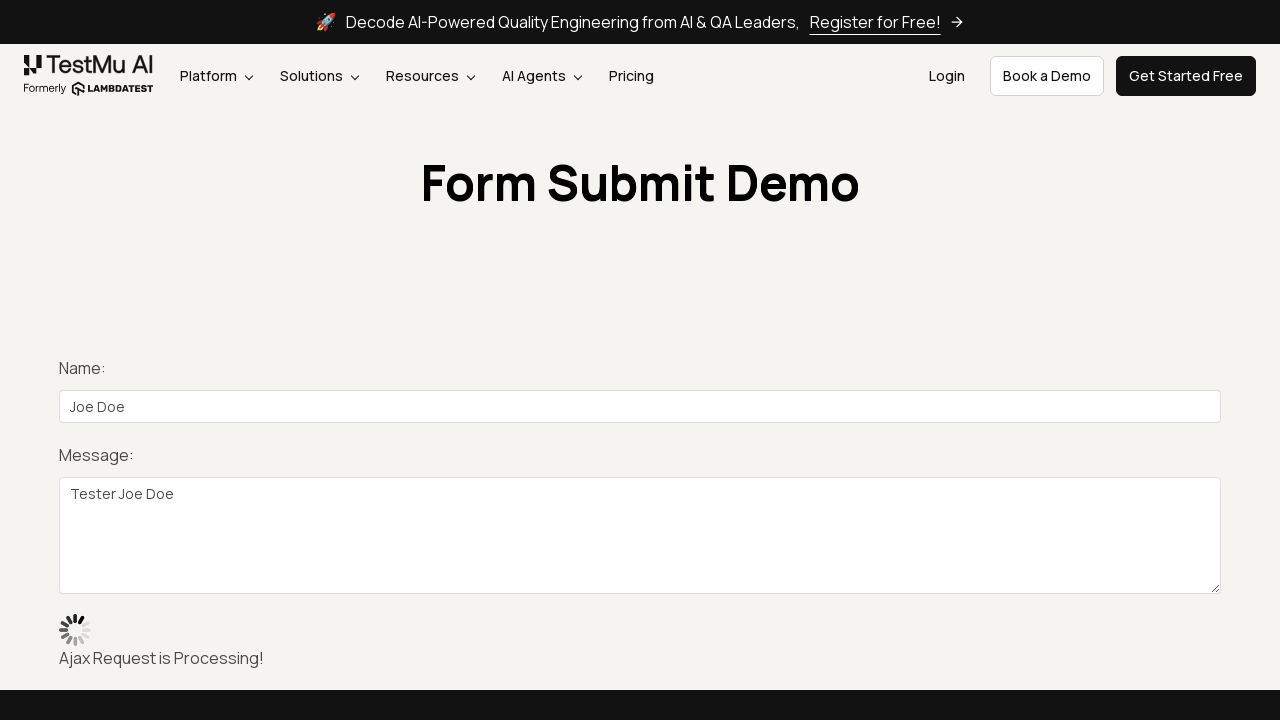

Waited for form submission to process
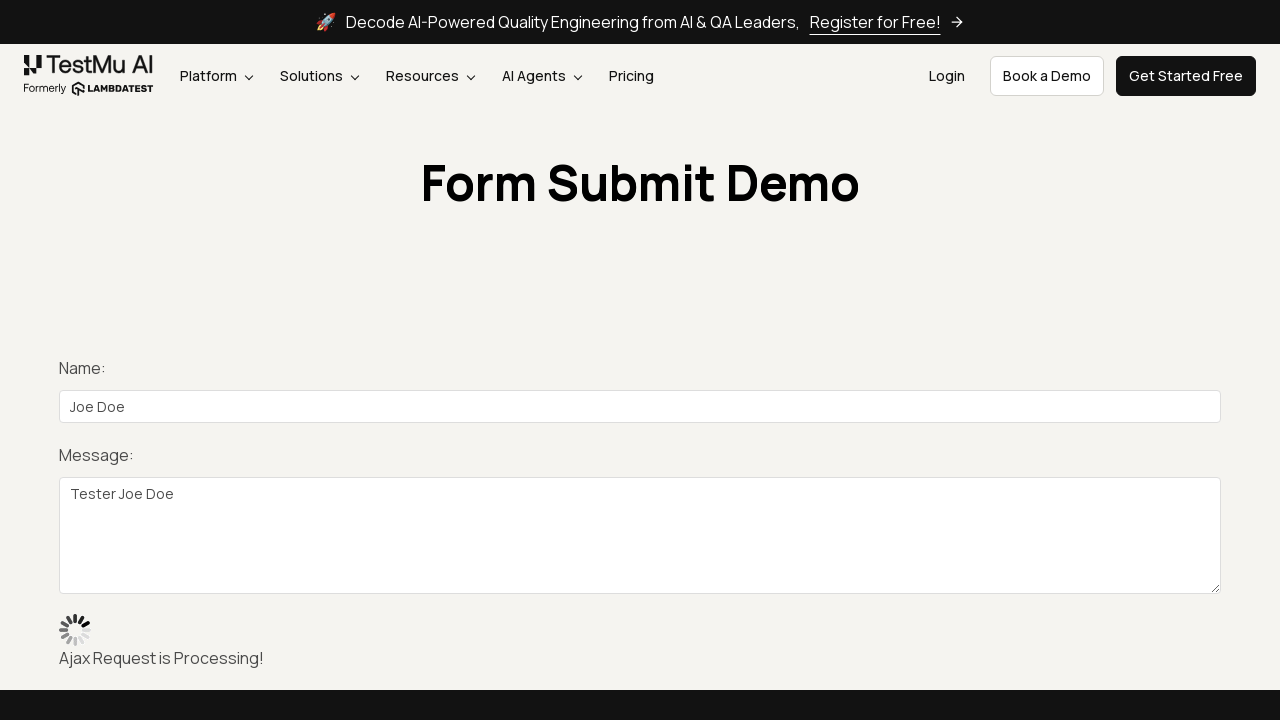

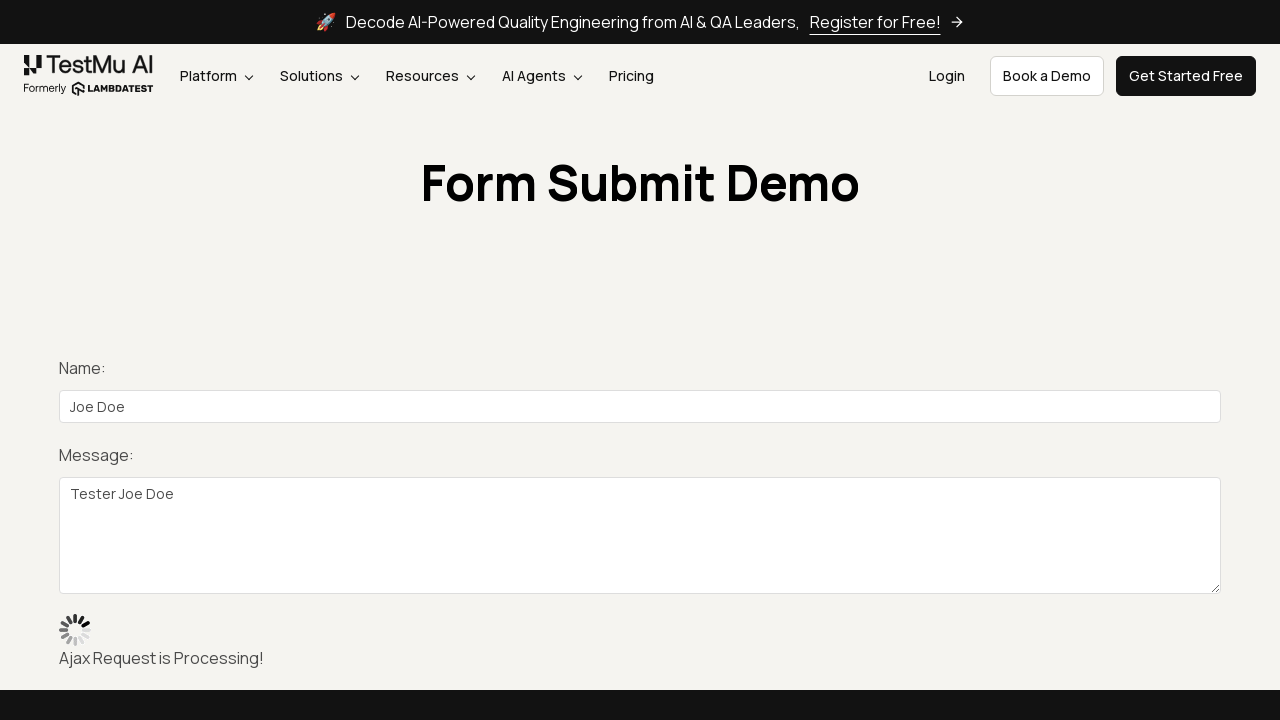